Fills a form input field and clicks submit button

Starting URL: https://testautomationpractice.blogspot.com/

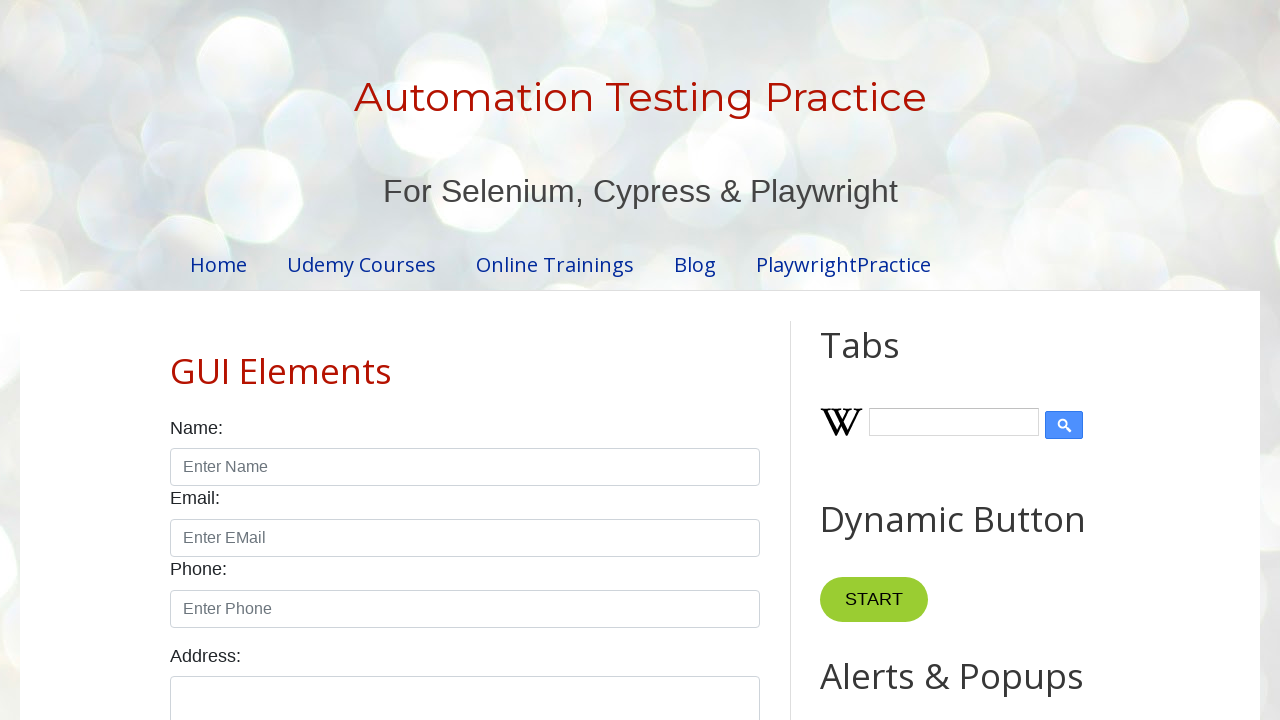

Filled form input field with 'Sanjay' on #input1
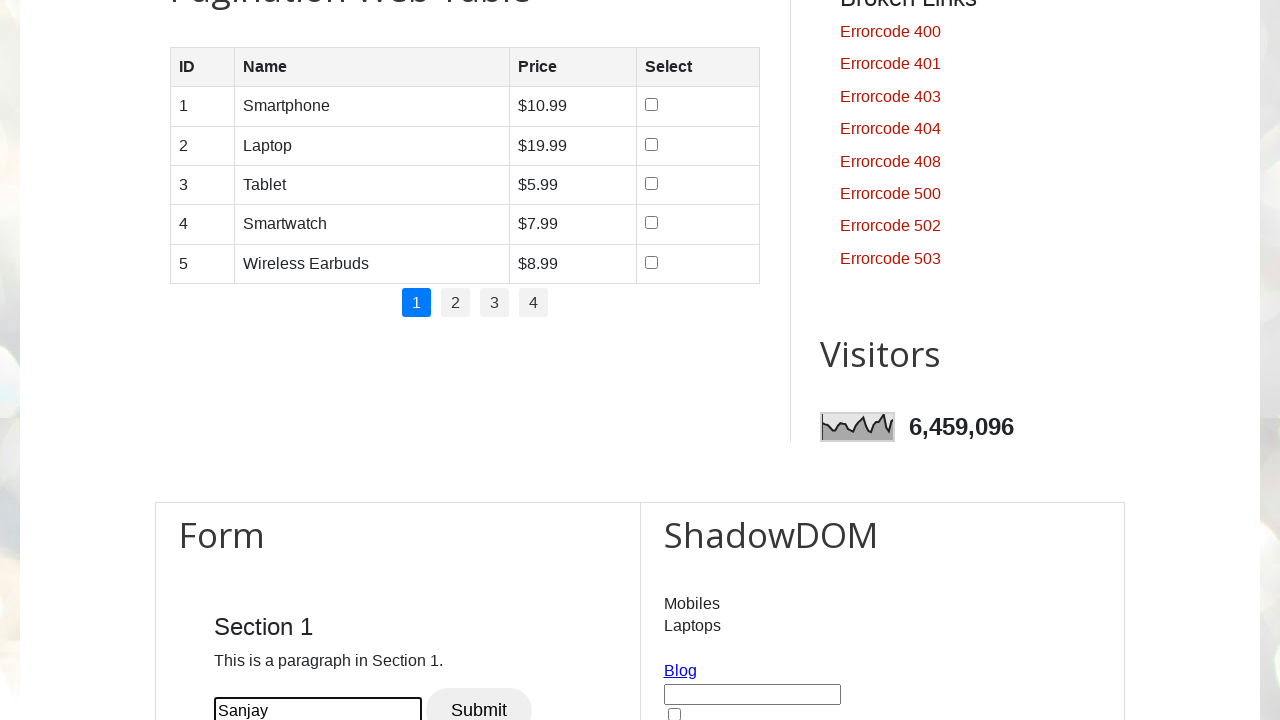

Clicked submit button at (479, 698) on #btn1
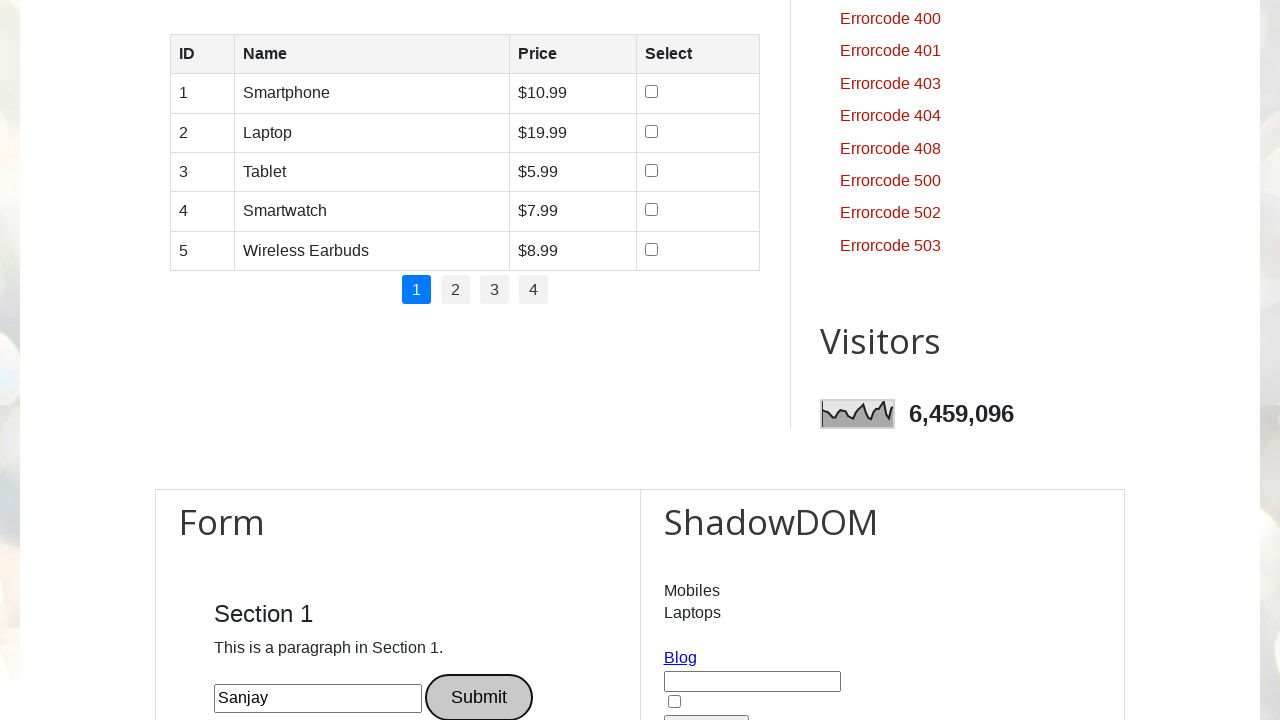

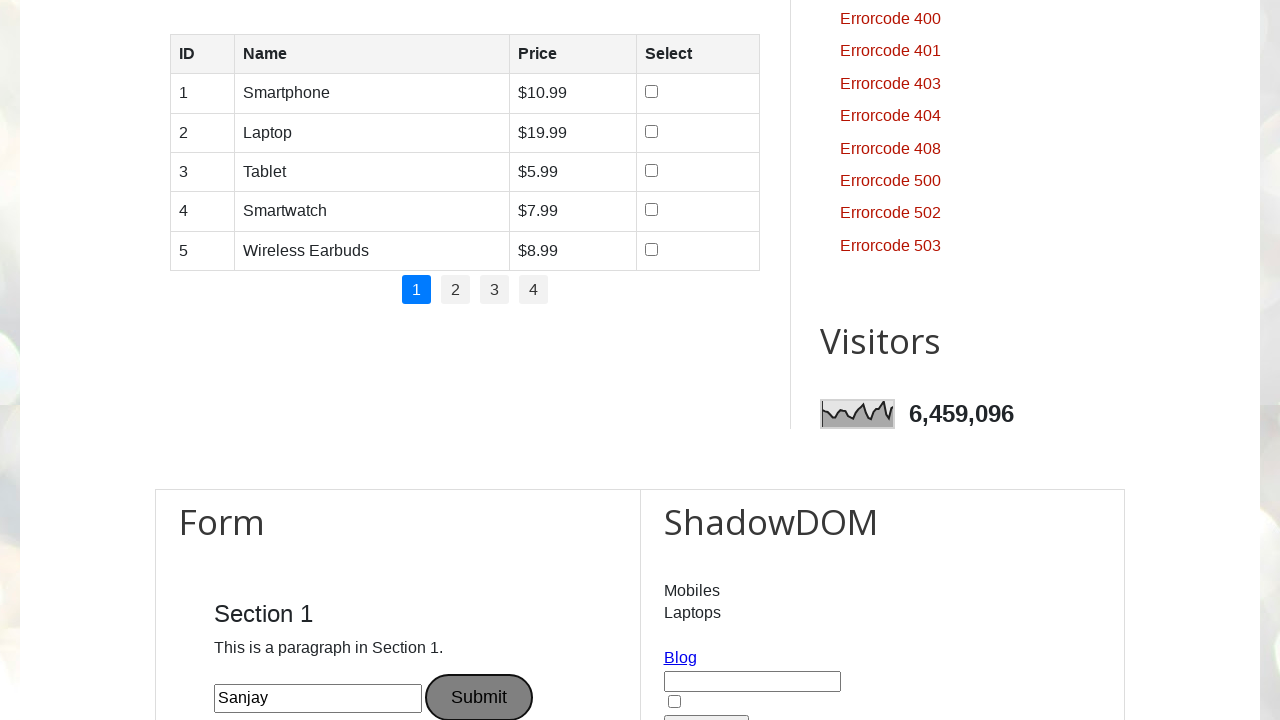